Tests JavaScript alert handling by entering a name, triggering an alert and accepting it, then triggering a confirm dialog and dismissing it.

Starting URL: https://rahulshettyacademy.com/AutomationPractice/

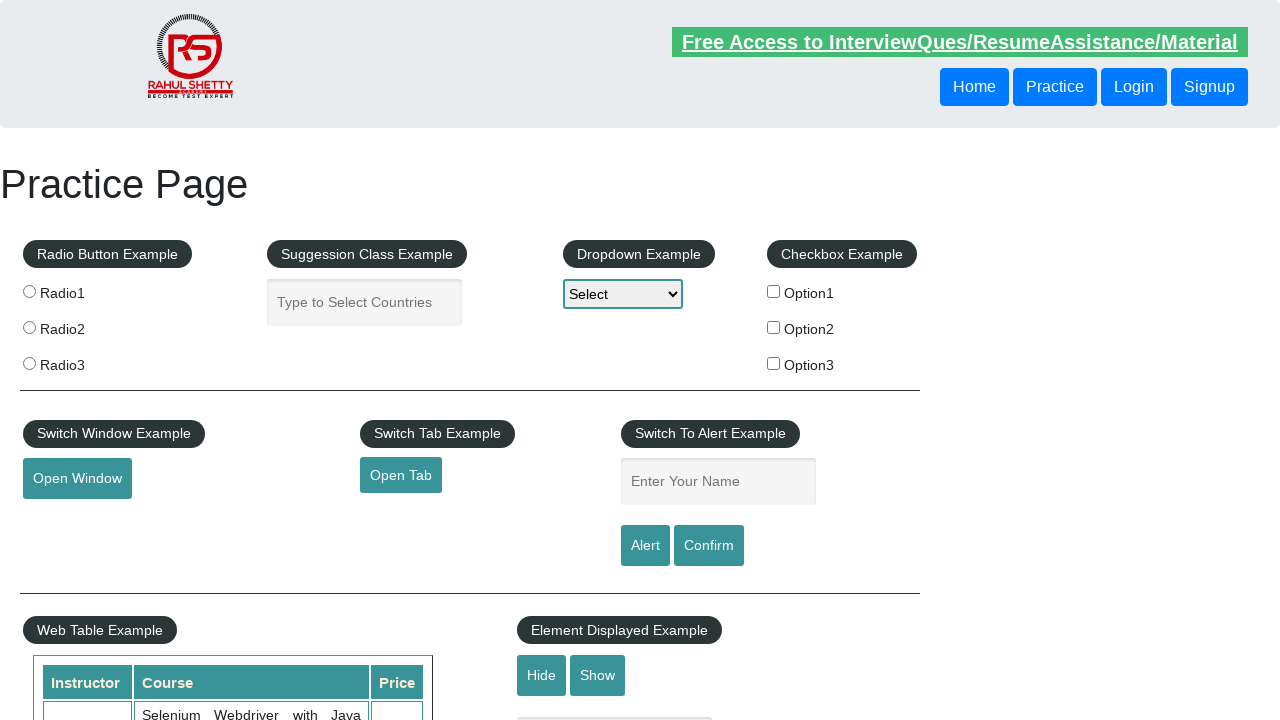

Filled name field with 'Manoj' on #name
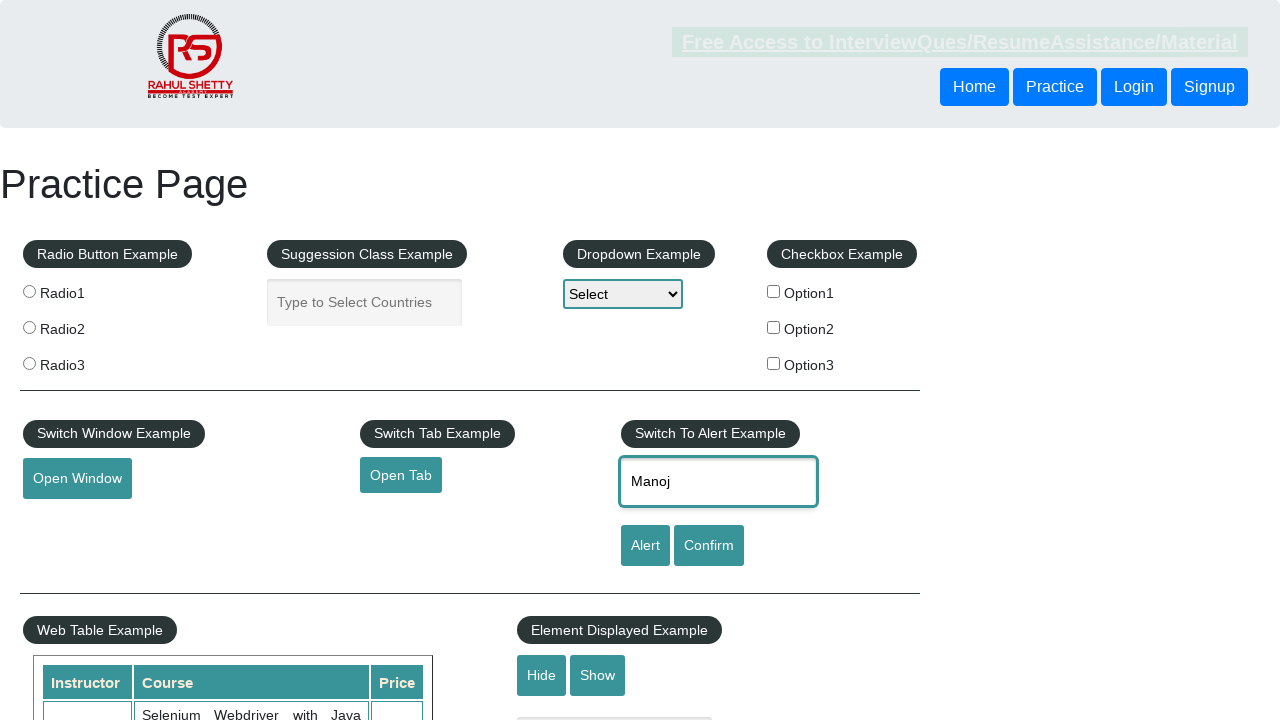

Clicked alert button to trigger JavaScript alert at (645, 546) on #alertbtn
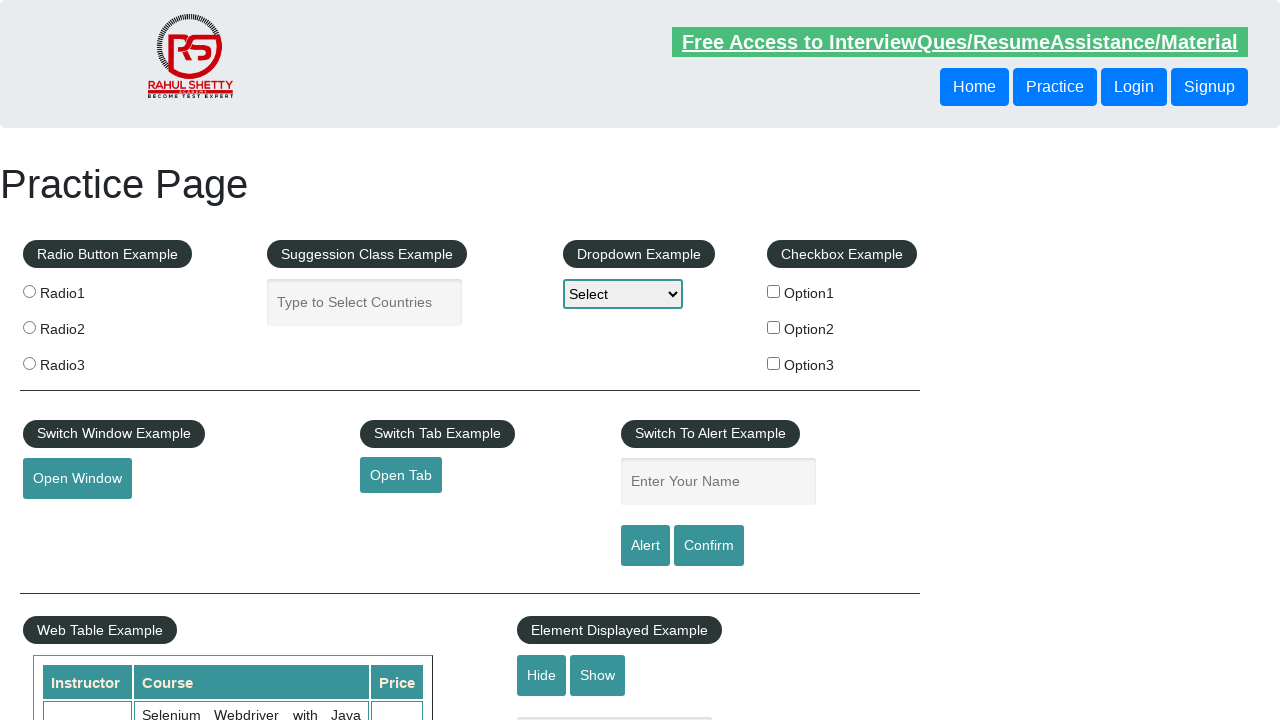

Set up alert handler to accept dialog
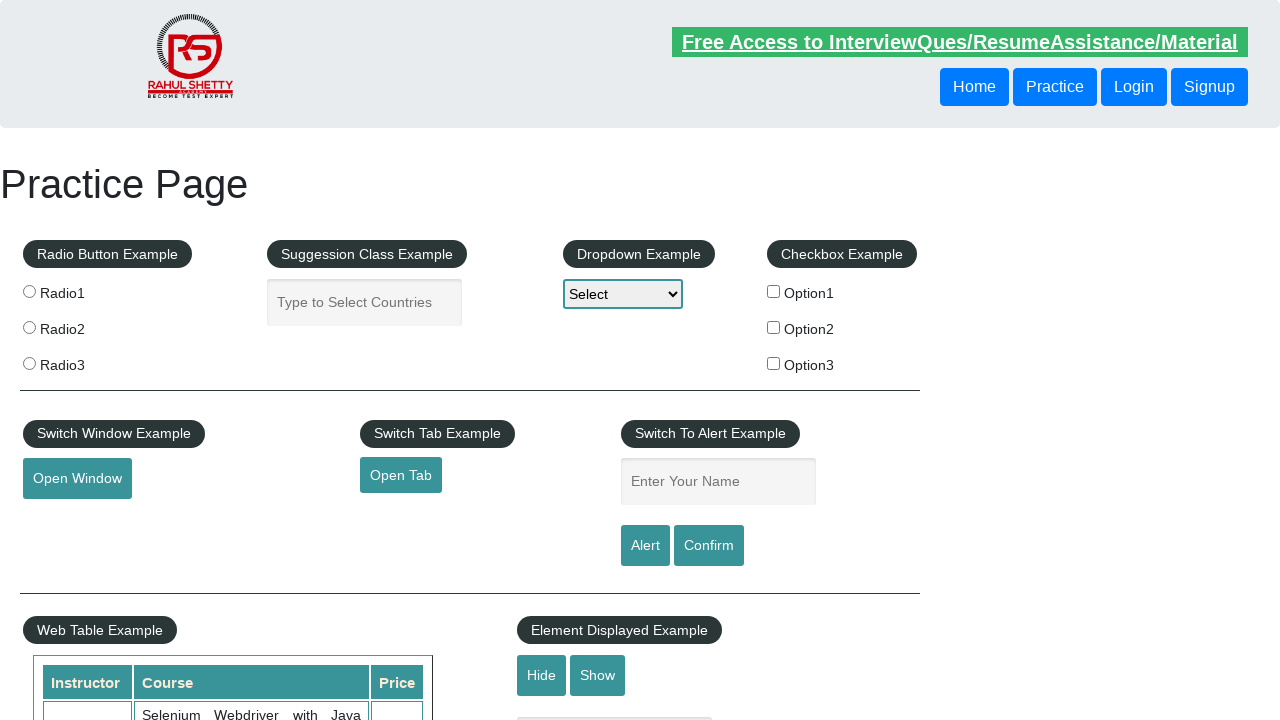

Alert processed and accepted
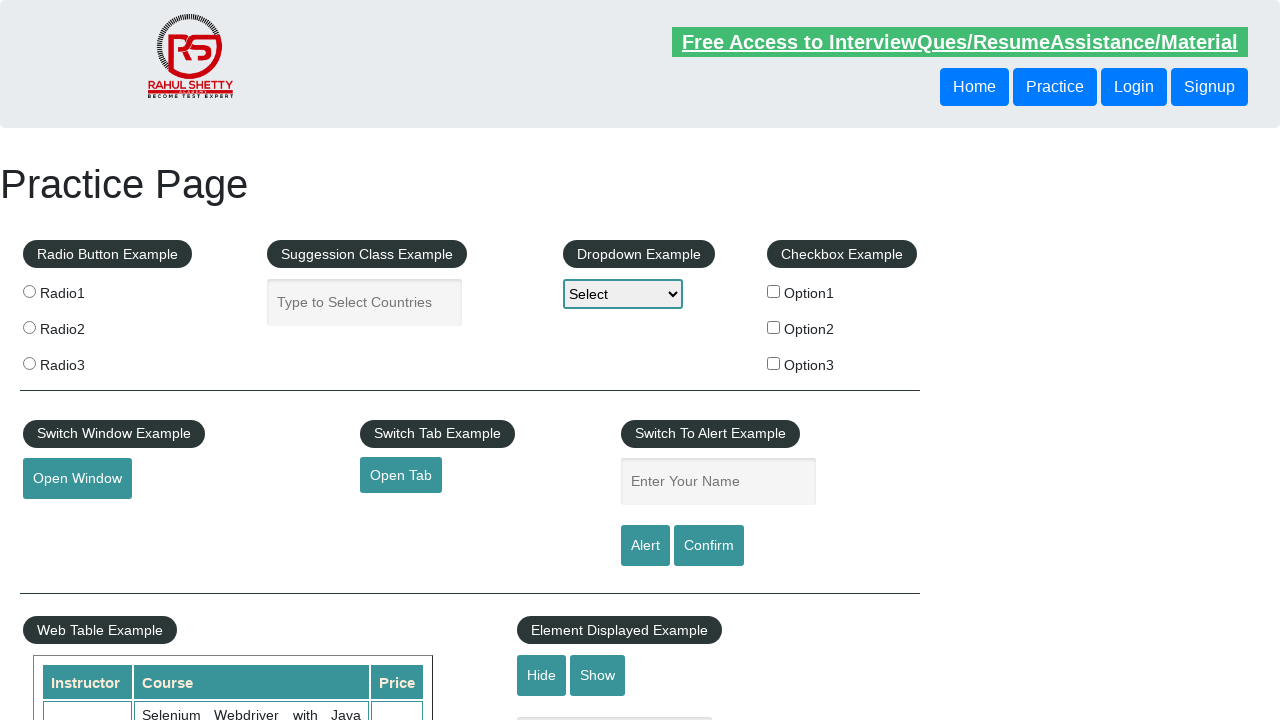

Clicked confirm button to trigger confirm dialog at (709, 546) on #confirmbtn
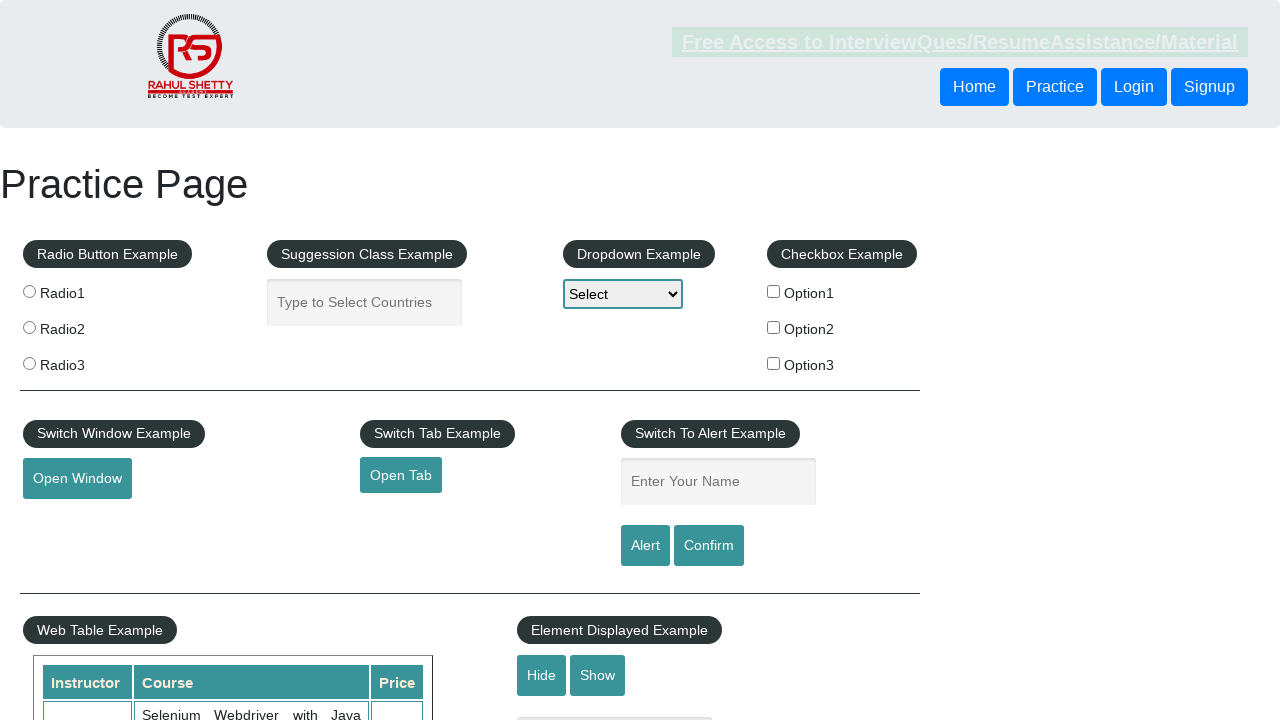

Set up confirm dialog handler to dismiss dialog
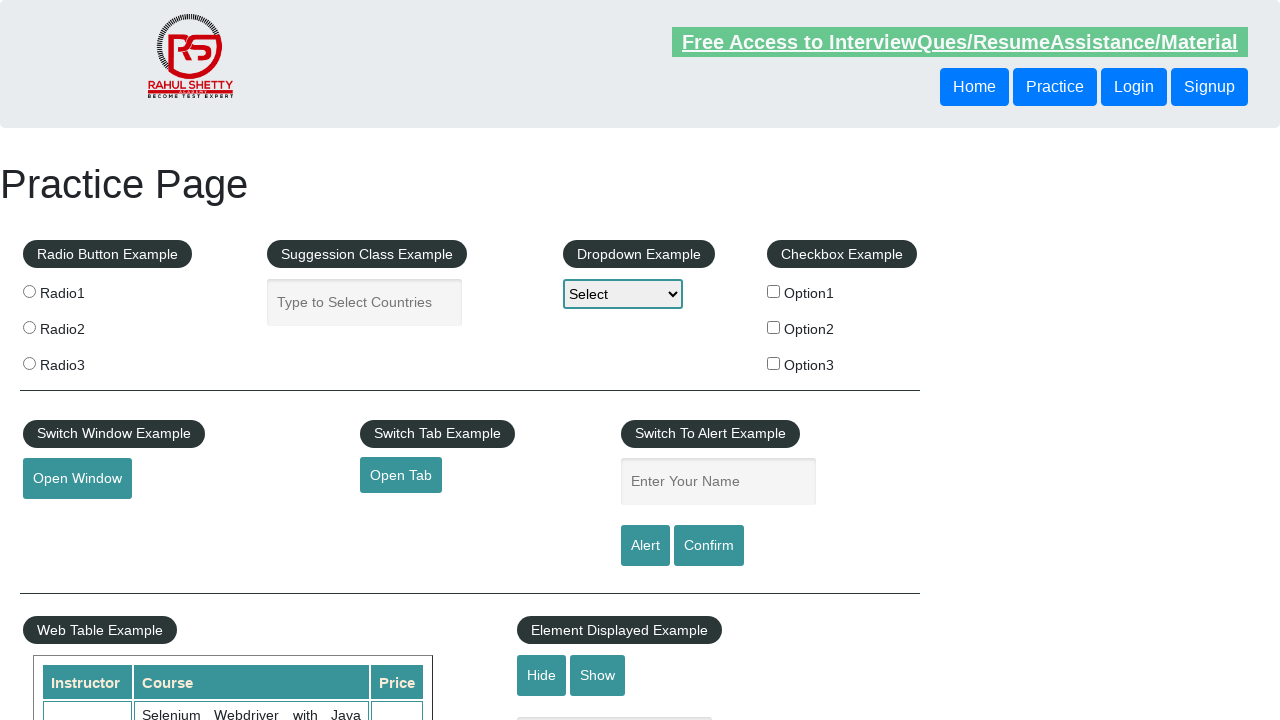

Confirm dialog processed and dismissed
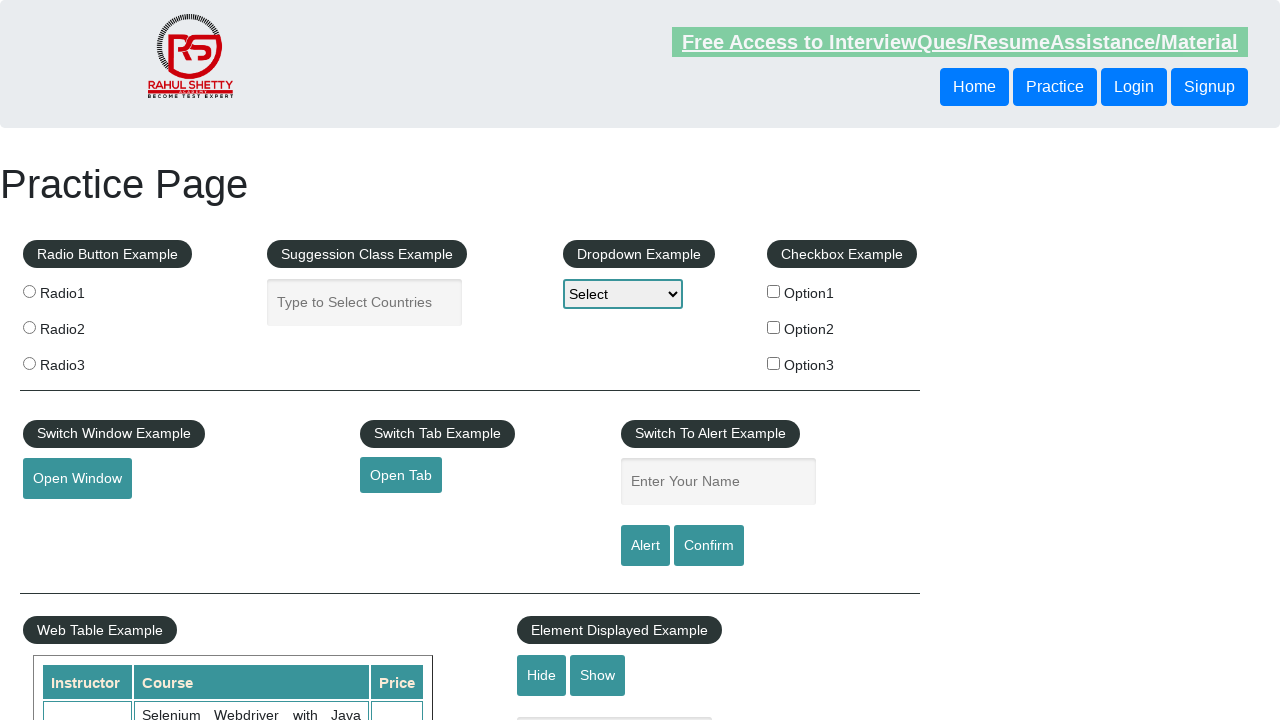

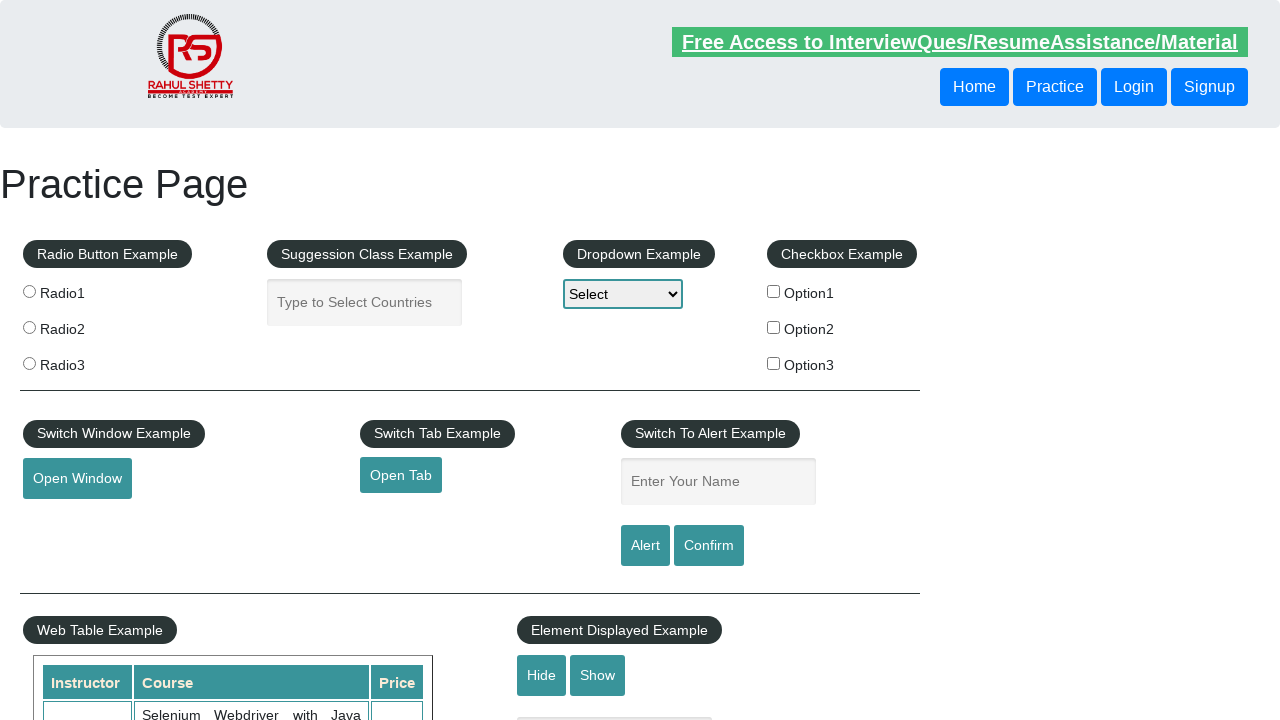